Tests window handling functionality by opening a new window through a button click, switching between windows, and verifying titles

Starting URL: http://demo.automationtesting.in/Windows.html

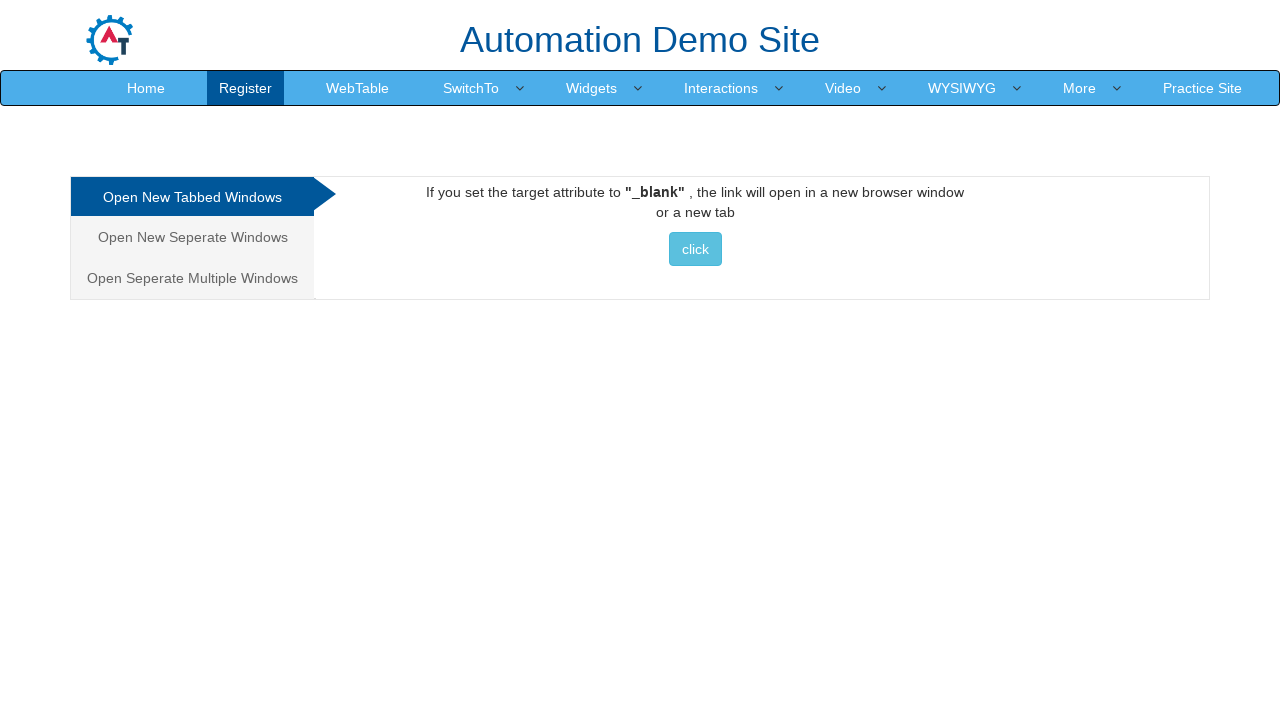

Clicked button to open new window/tab at (695, 249) on xpath=//div[@id='Tabbed']//button[@class='btn btn-info'][contains(text(),'click'
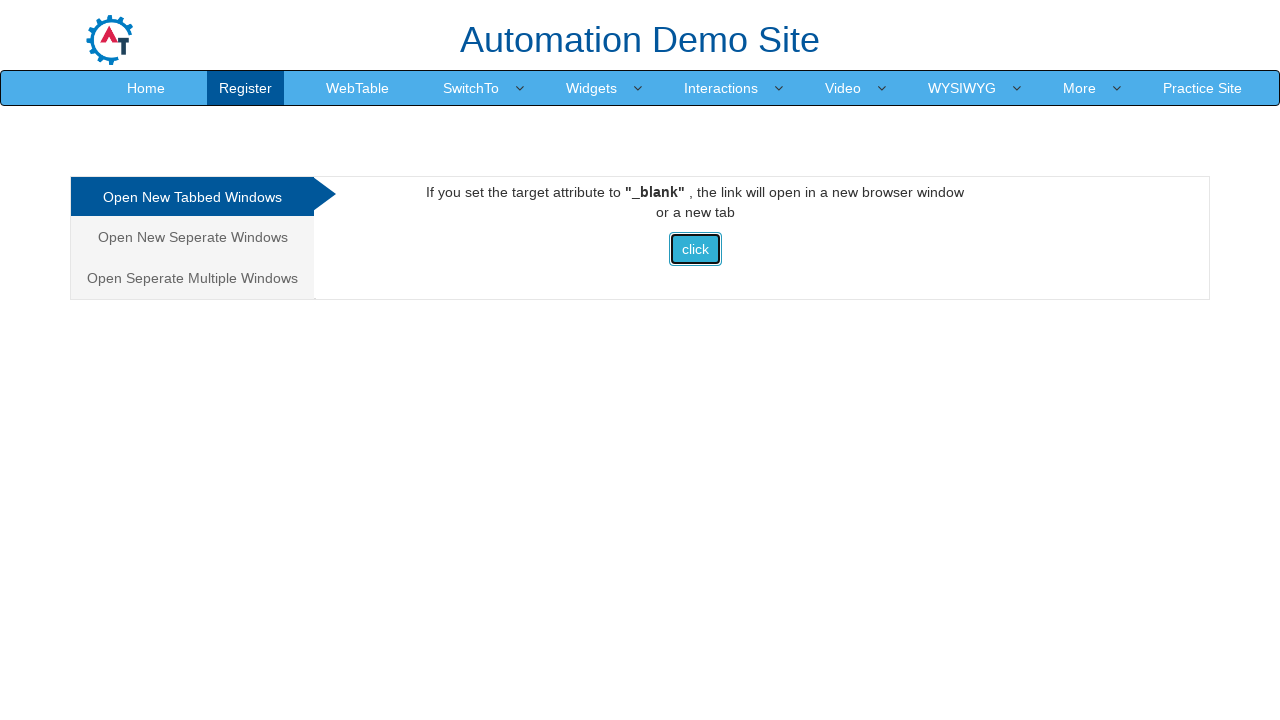

New page/window opened and captured
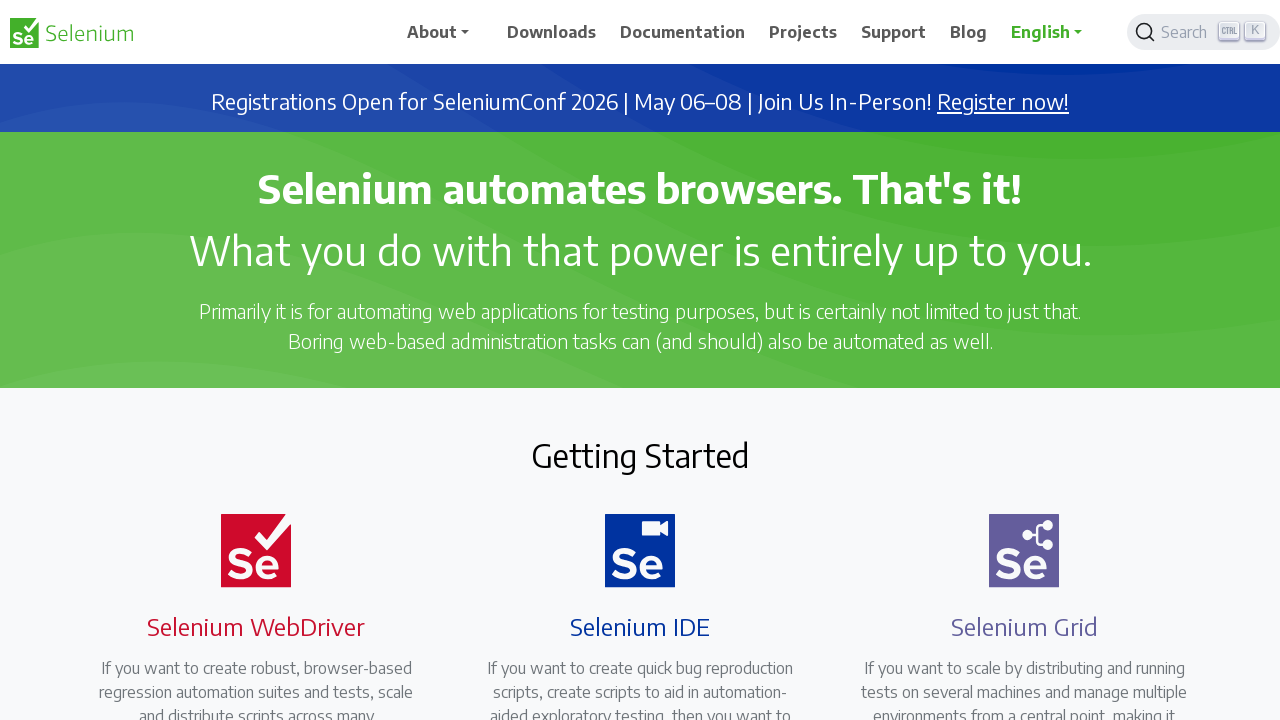

Retrieved new window title: Selenium
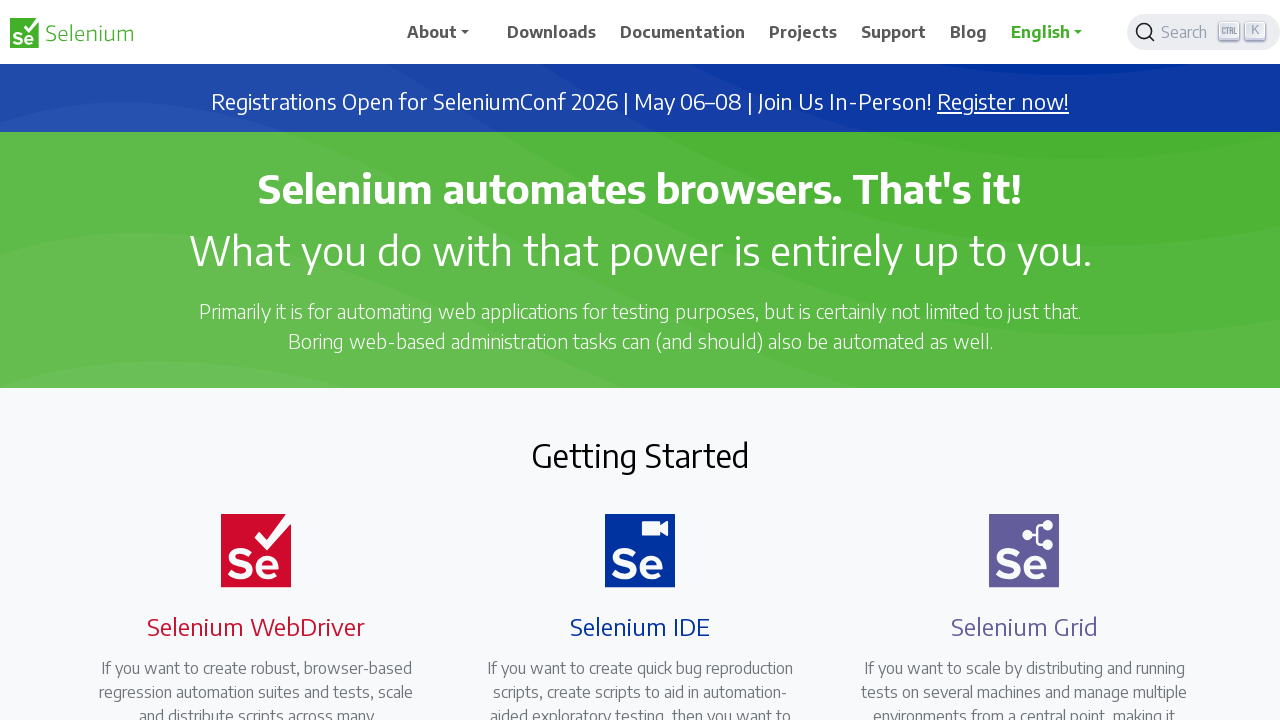

Closed the new window/tab
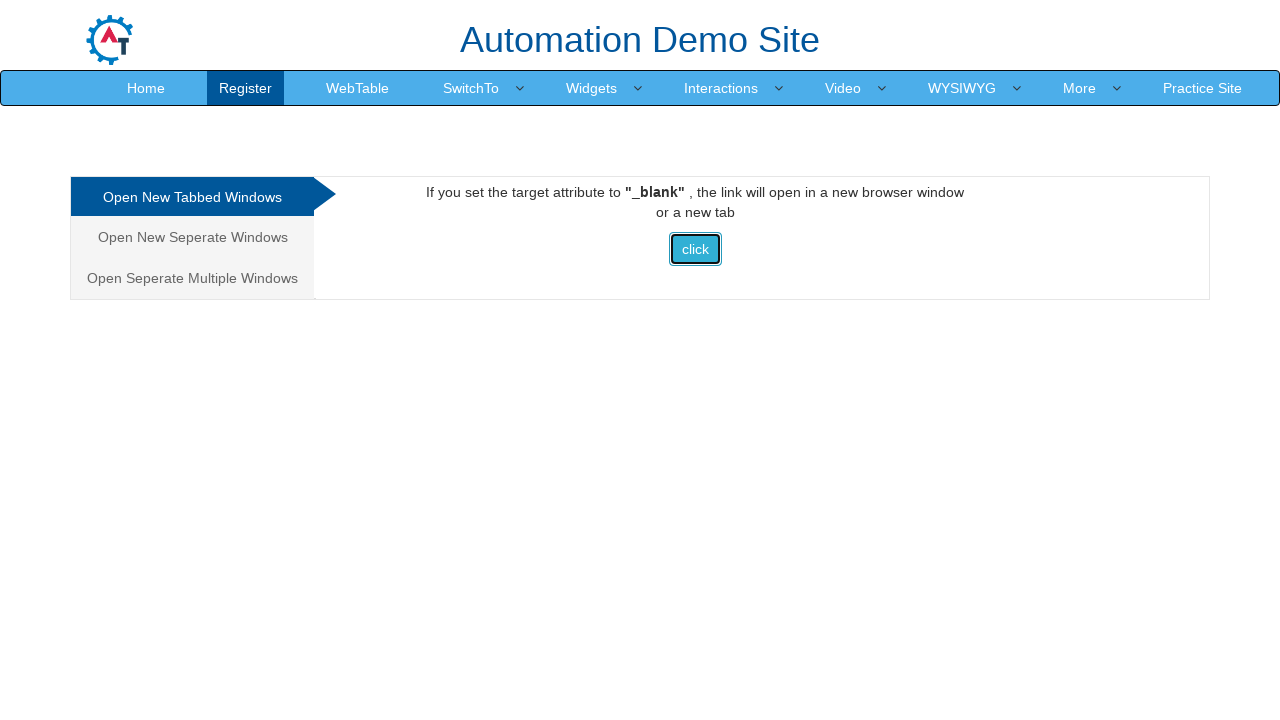

Retrieved main window title: Frames & windows
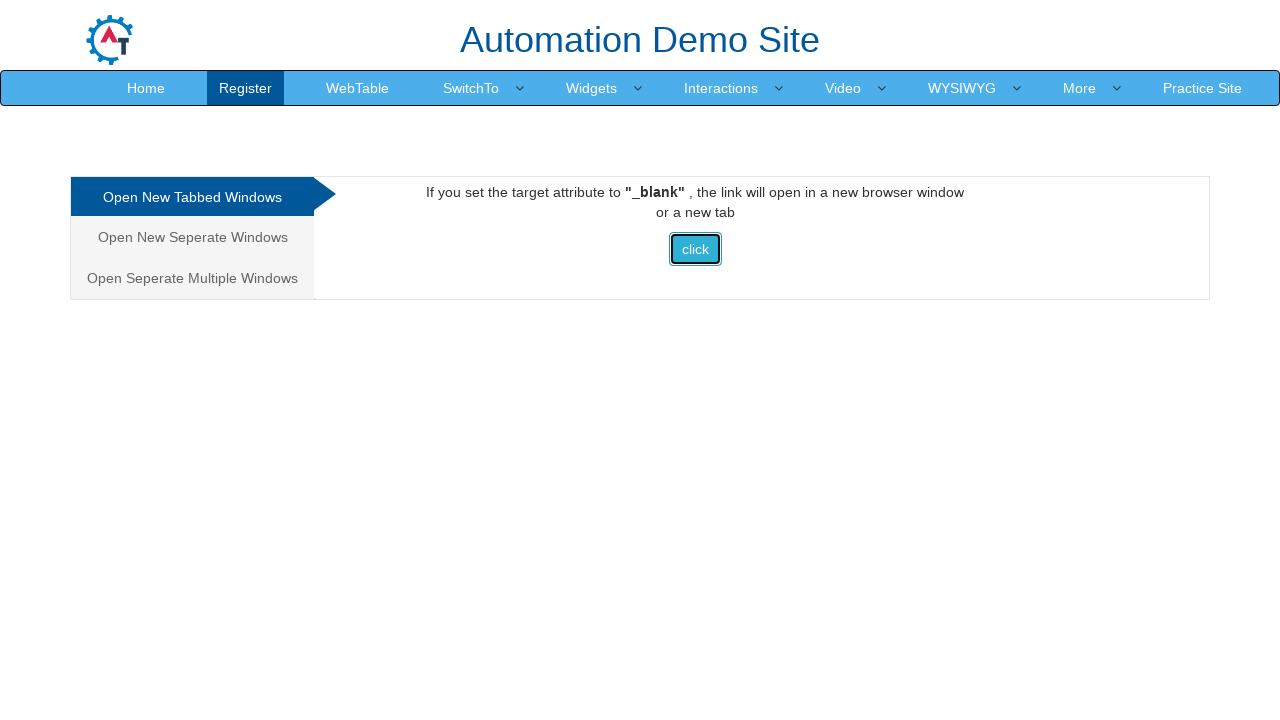

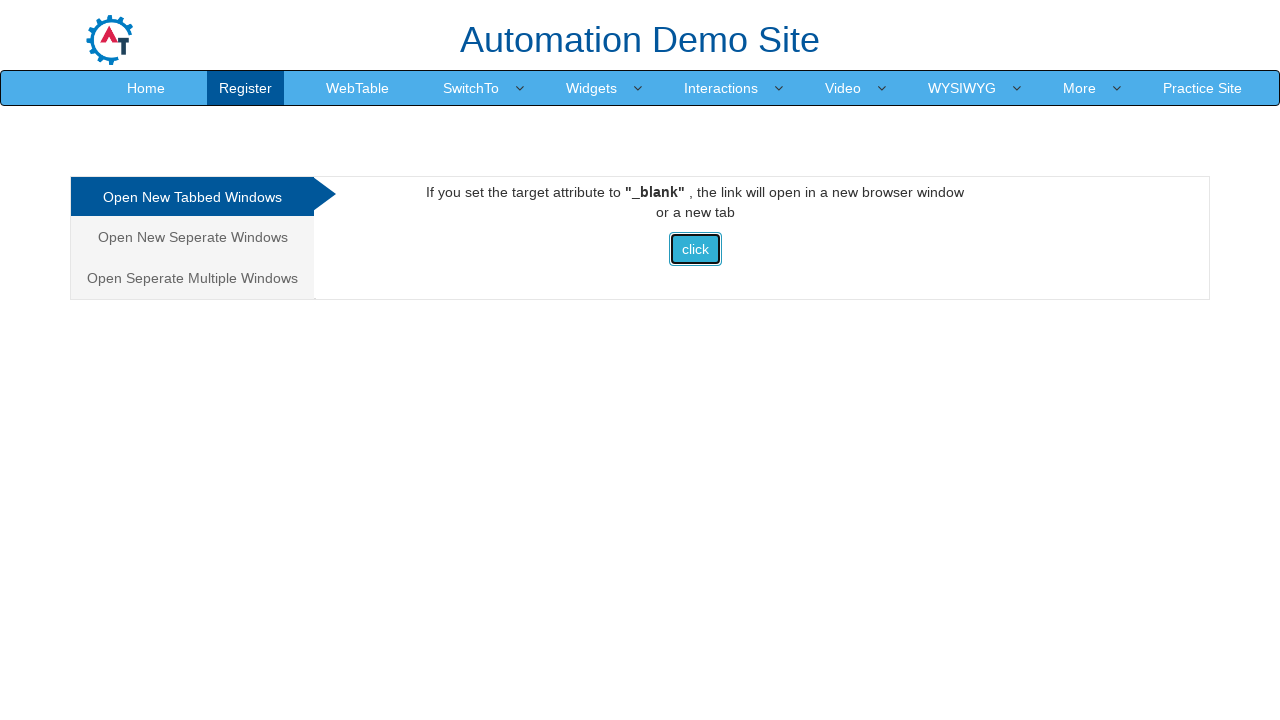